Tests the text box form validation by entering an invalid email format and verifying that an error state is displayed (red border on the email field).

Starting URL: https://demoqa.com/text-box

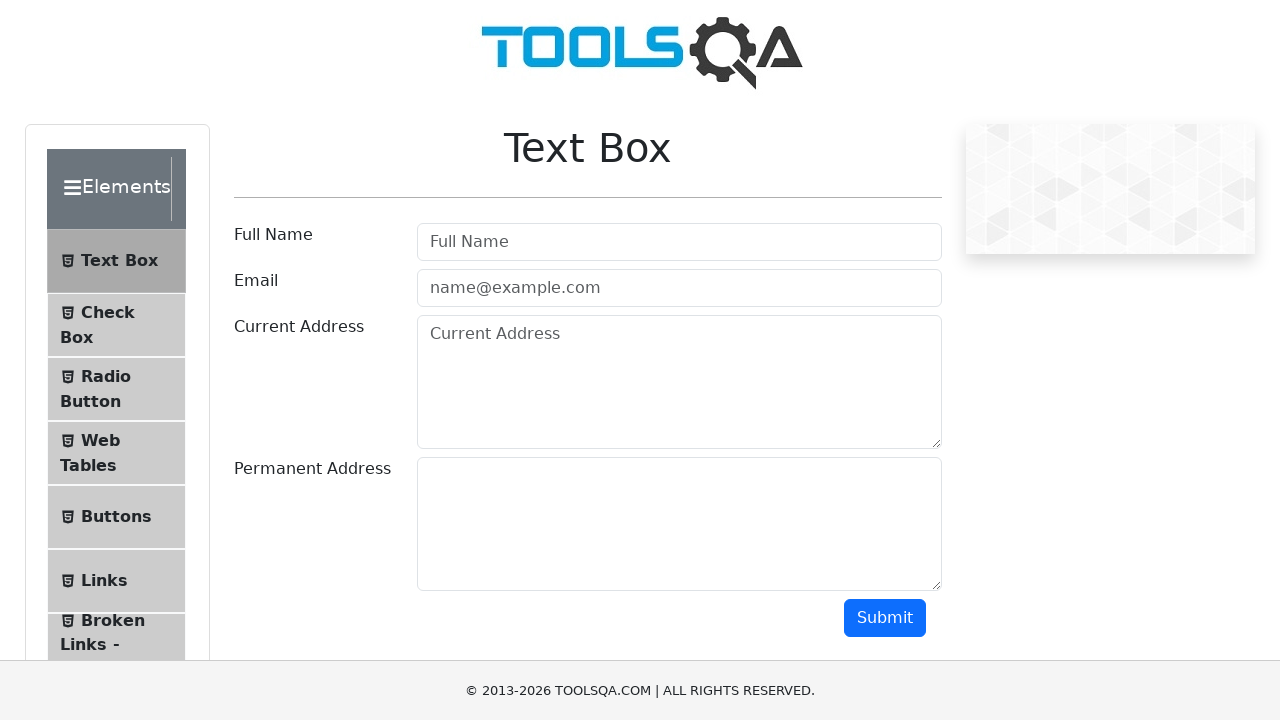

Filled email field with invalid email 'invalidEmail' on #userEmail
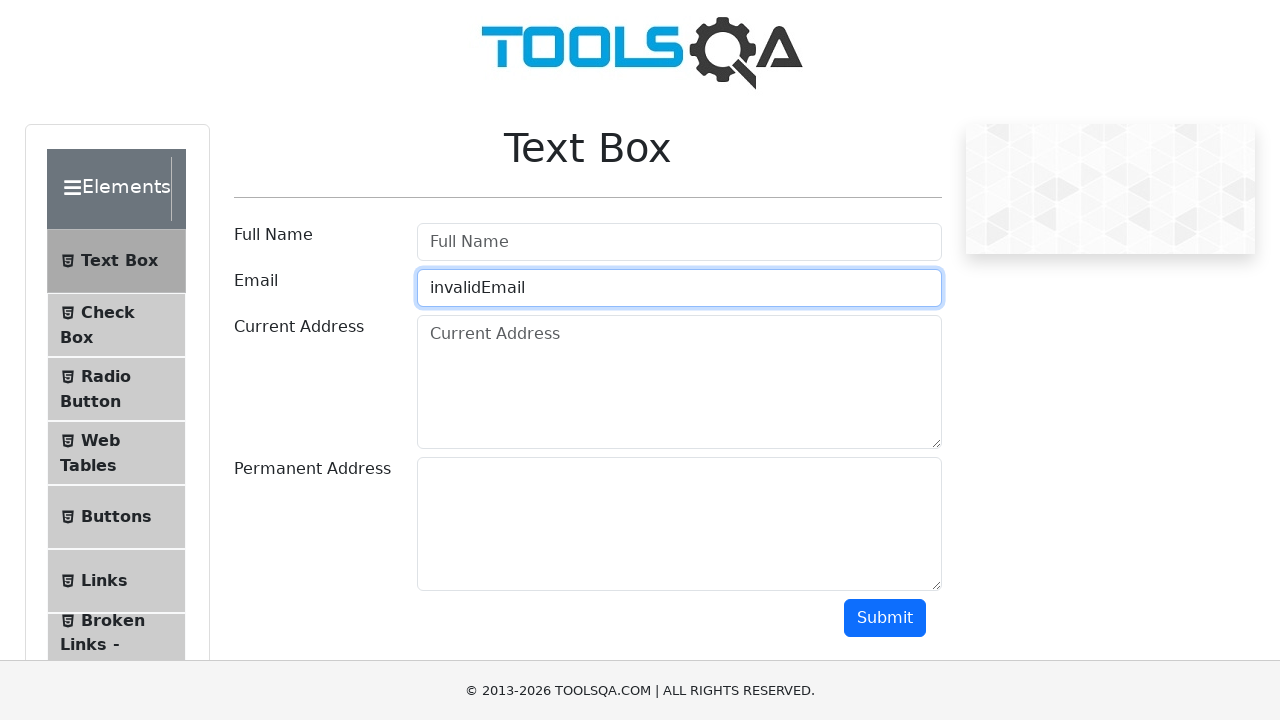

Clicked submit button to validate form at (885, 618) on #submit
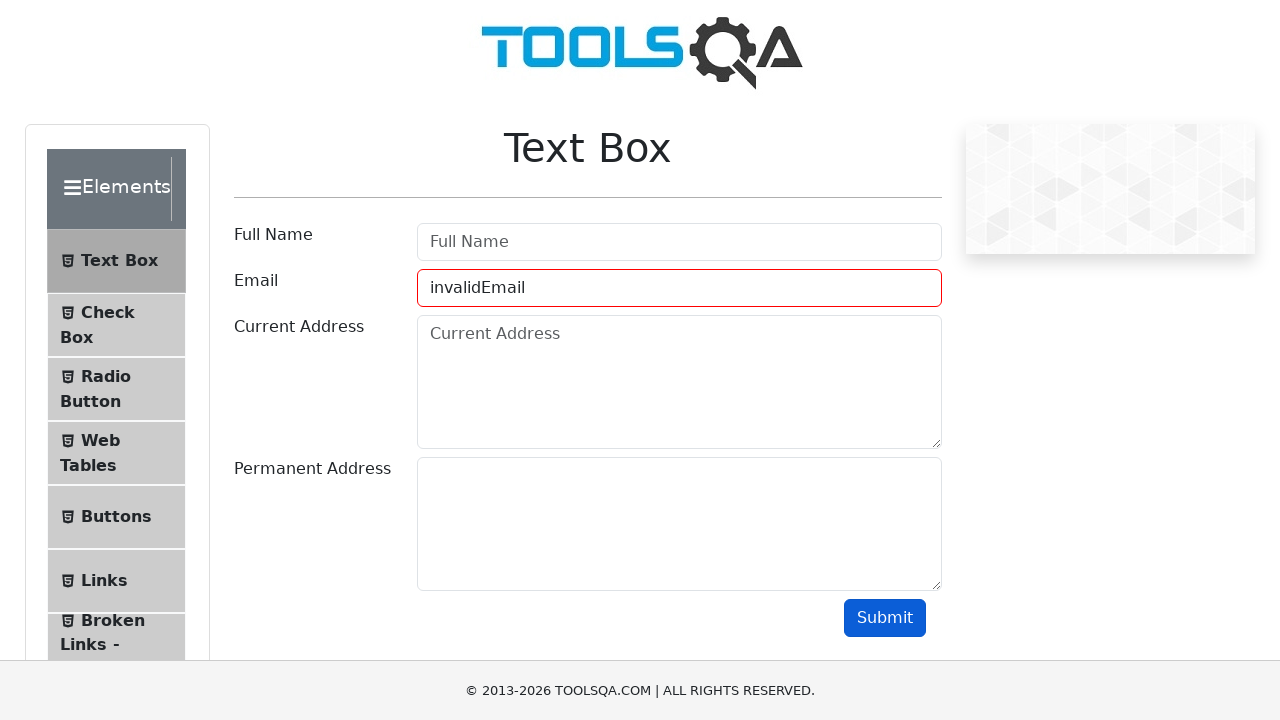

Retrieved email field class attribute to check for error state
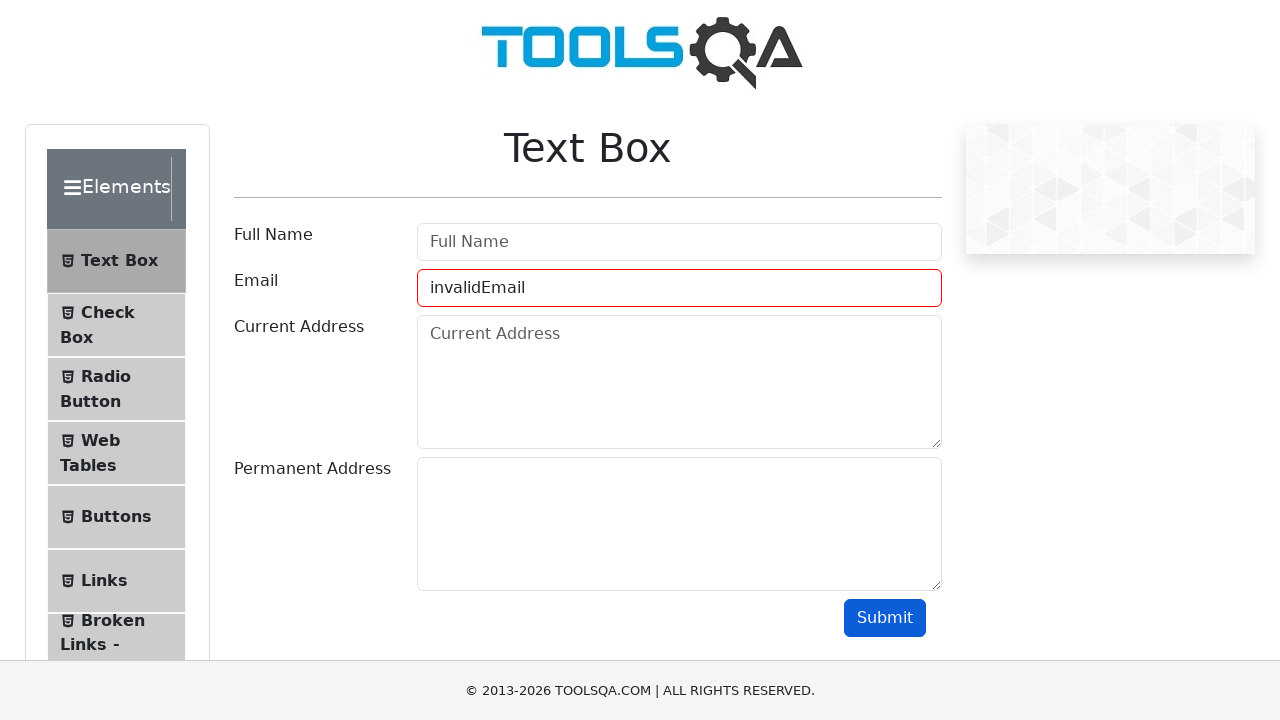

Verified email field has 'field-error' class indicating validation error with red border
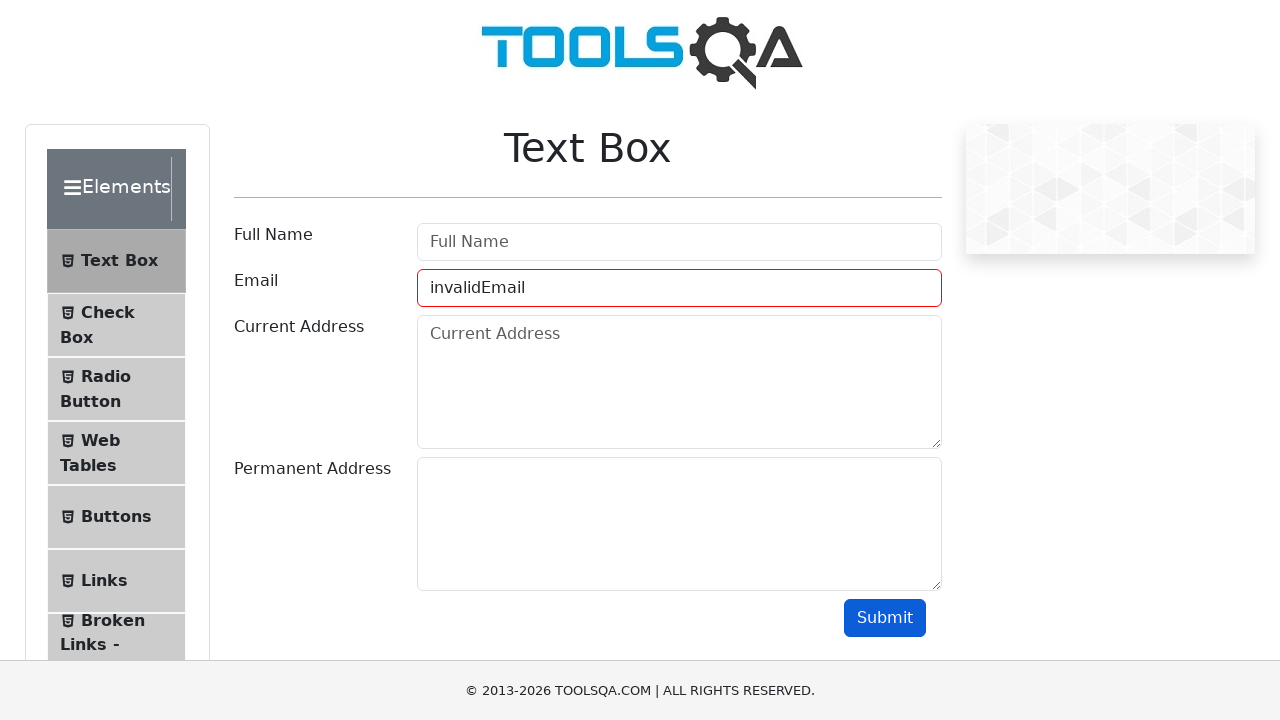

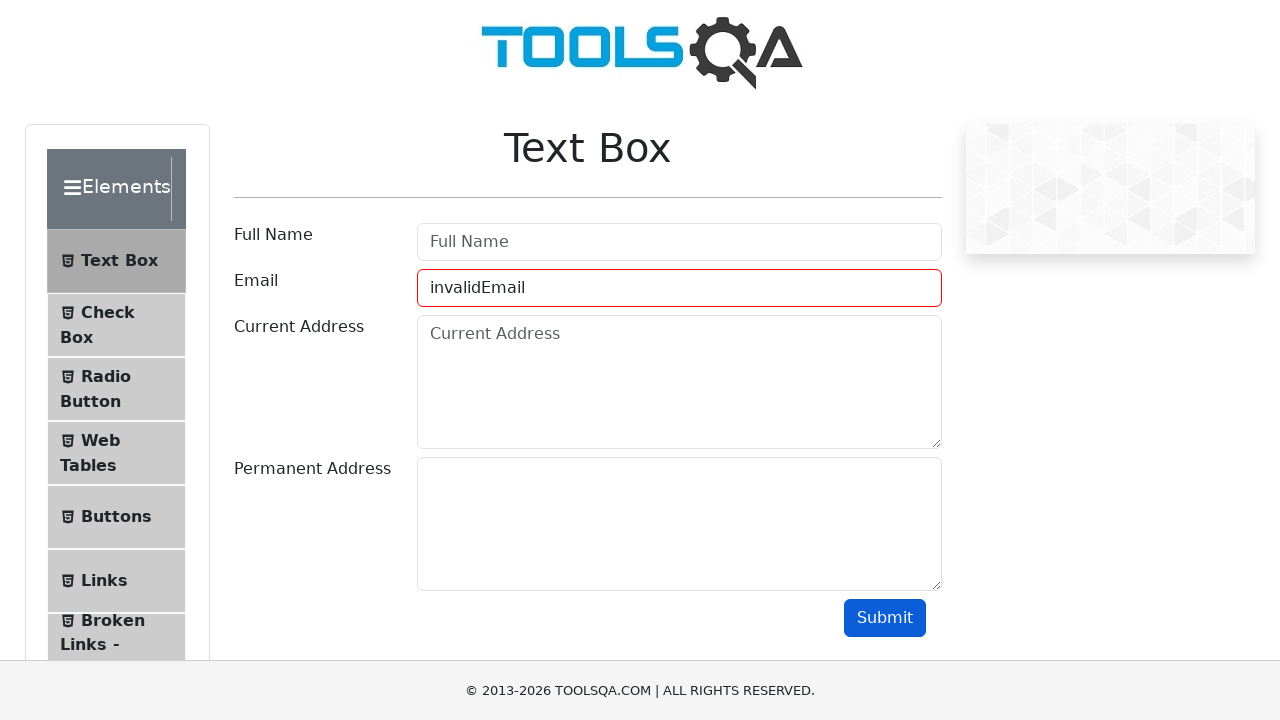